Tests navigation menu functionality by clicking through various menu items on a sewing supplies website

Starting URL: https://sew-irk.ru/

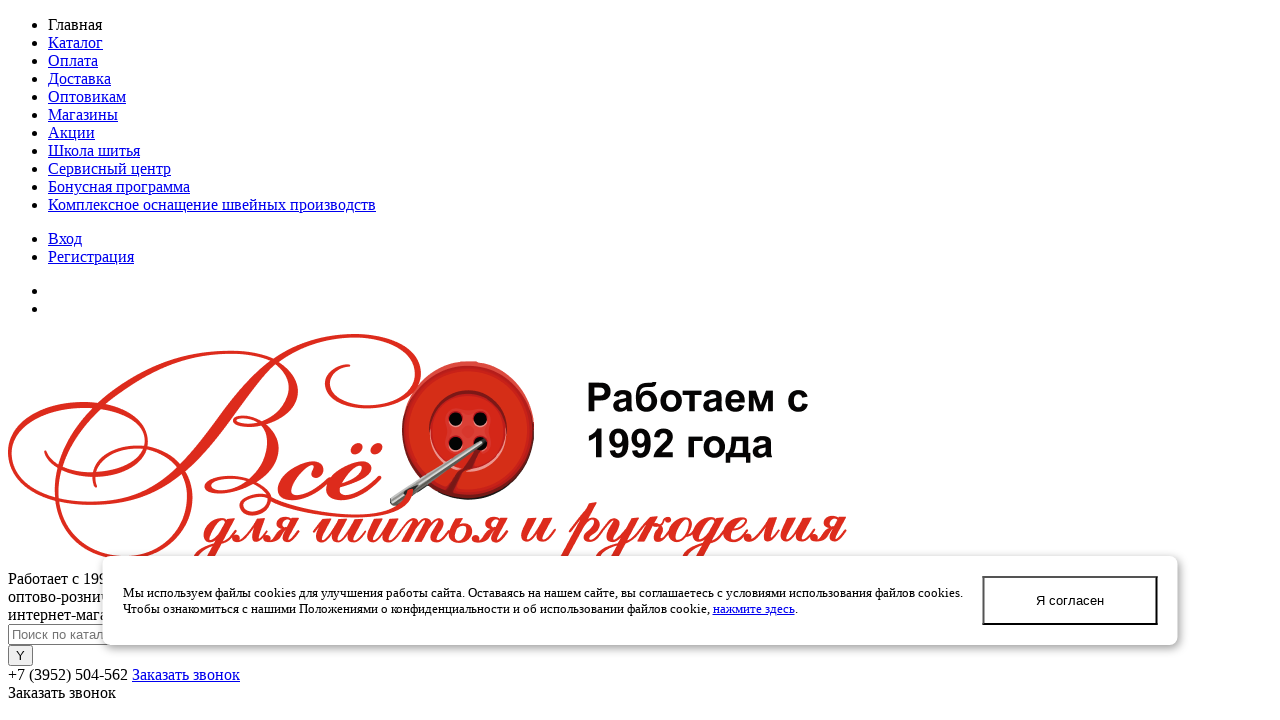

Clicked on menu item 'Главная' at (75, 24) on //div[@class='subTableColumn']//*[text()='Главная']
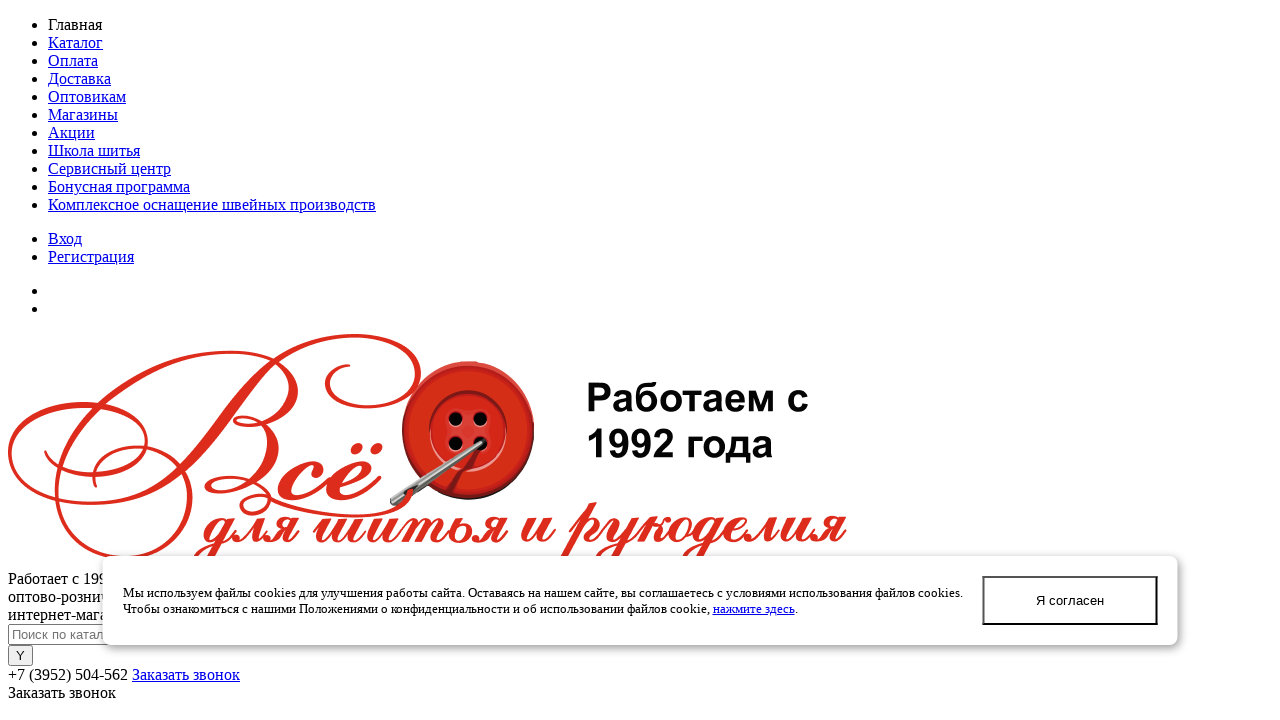

Waited for page to respond after clicking 'Главная'
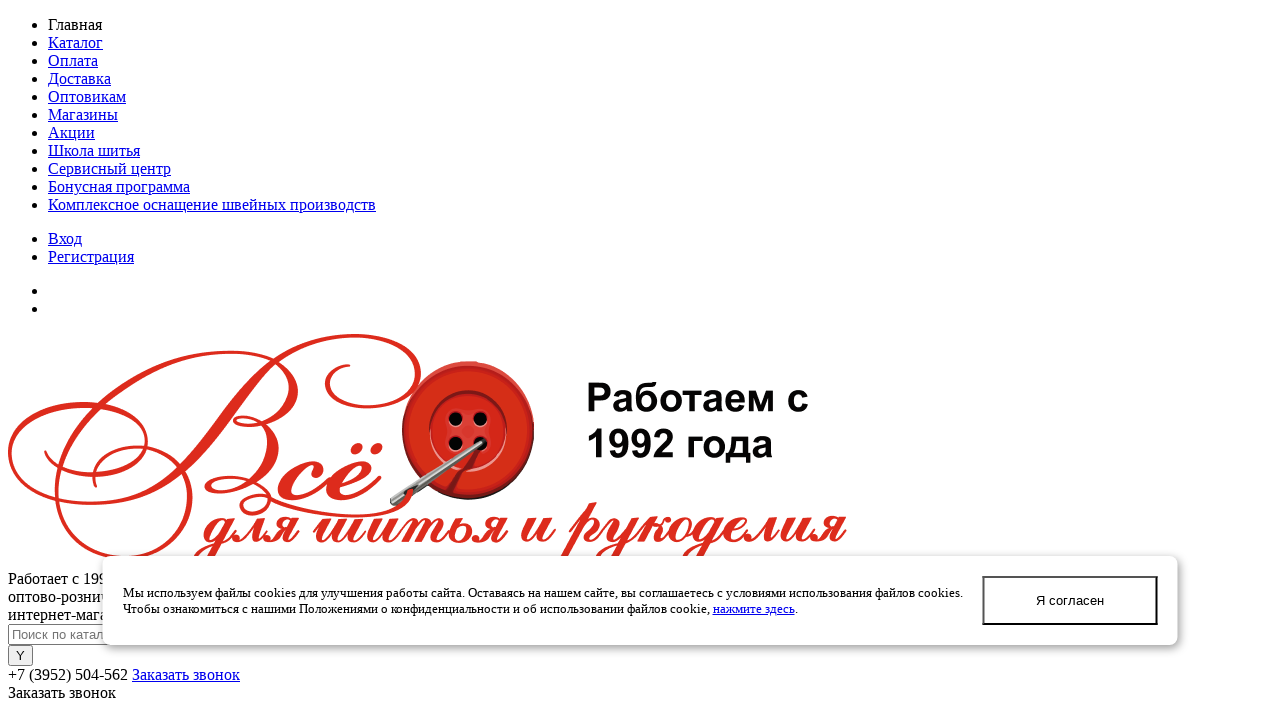

Clicked on menu item 'Каталог' at (76, 42) on //div[@class='subTableColumn']//*[text()='Каталог']
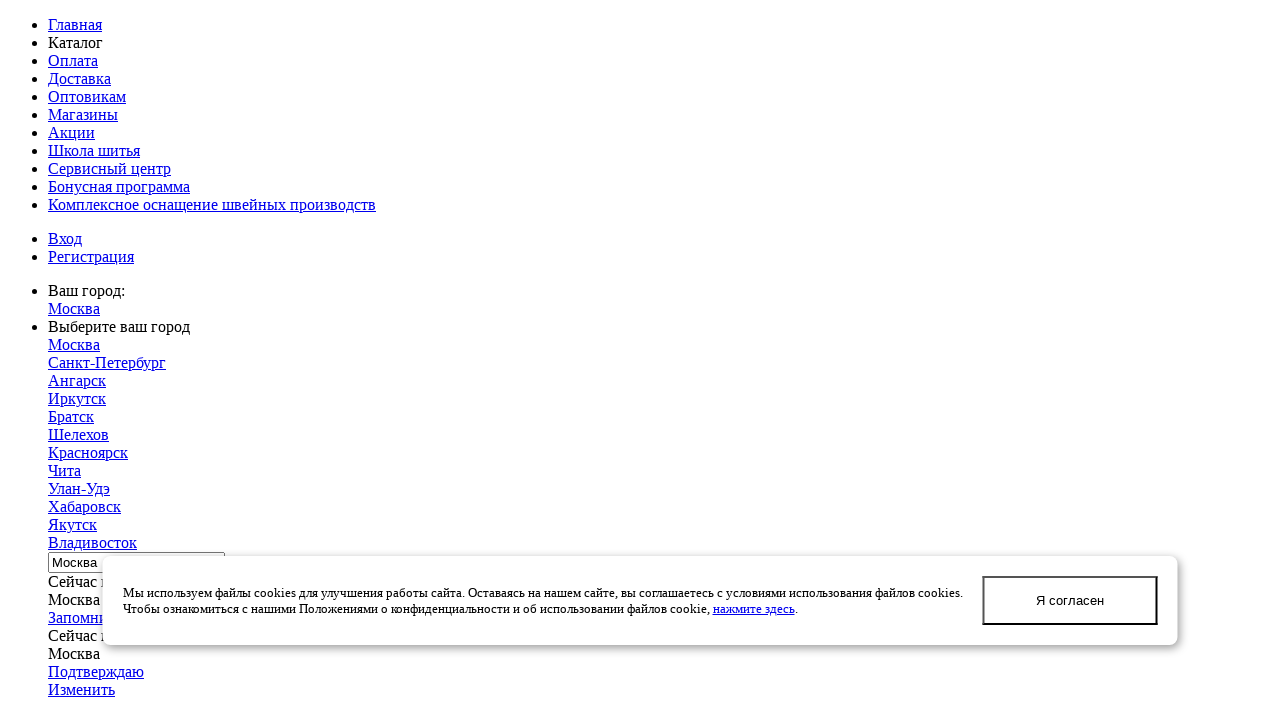

Waited for page to respond after clicking 'Каталог'
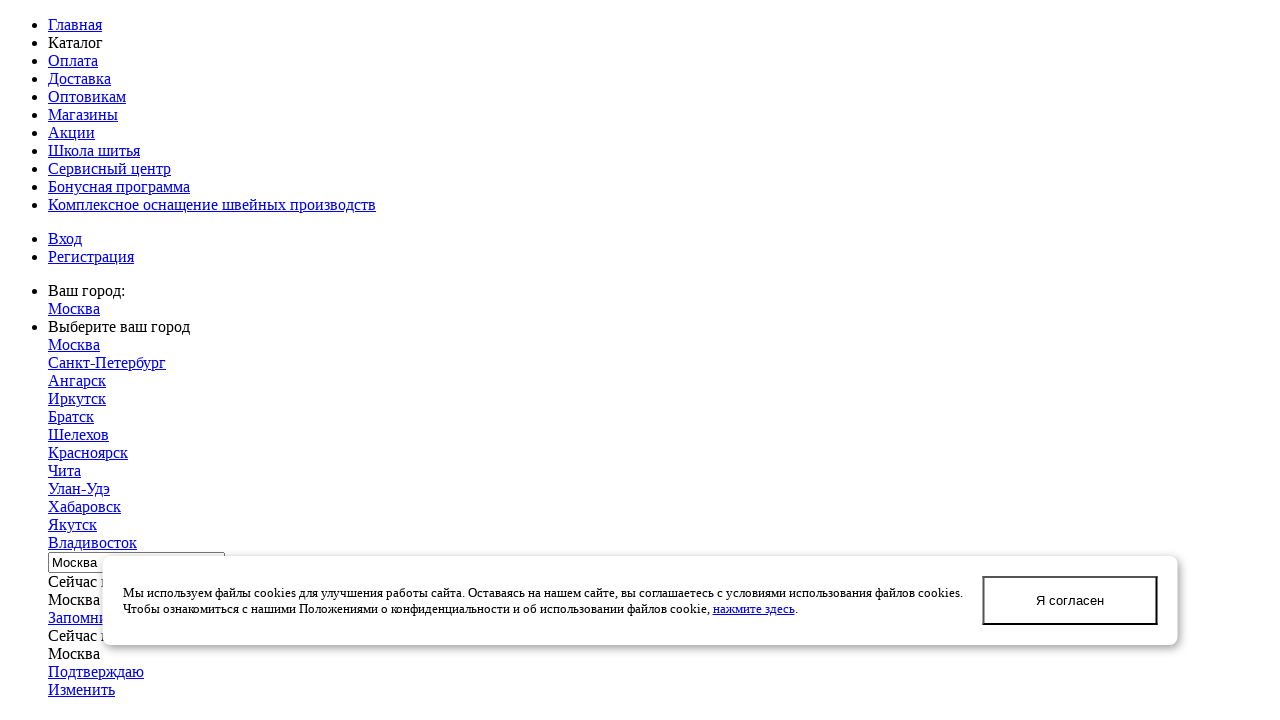

Clicked on menu item 'Оплата' at (73, 60) on //div[@class='subTableColumn']//*[text()='Оплата']
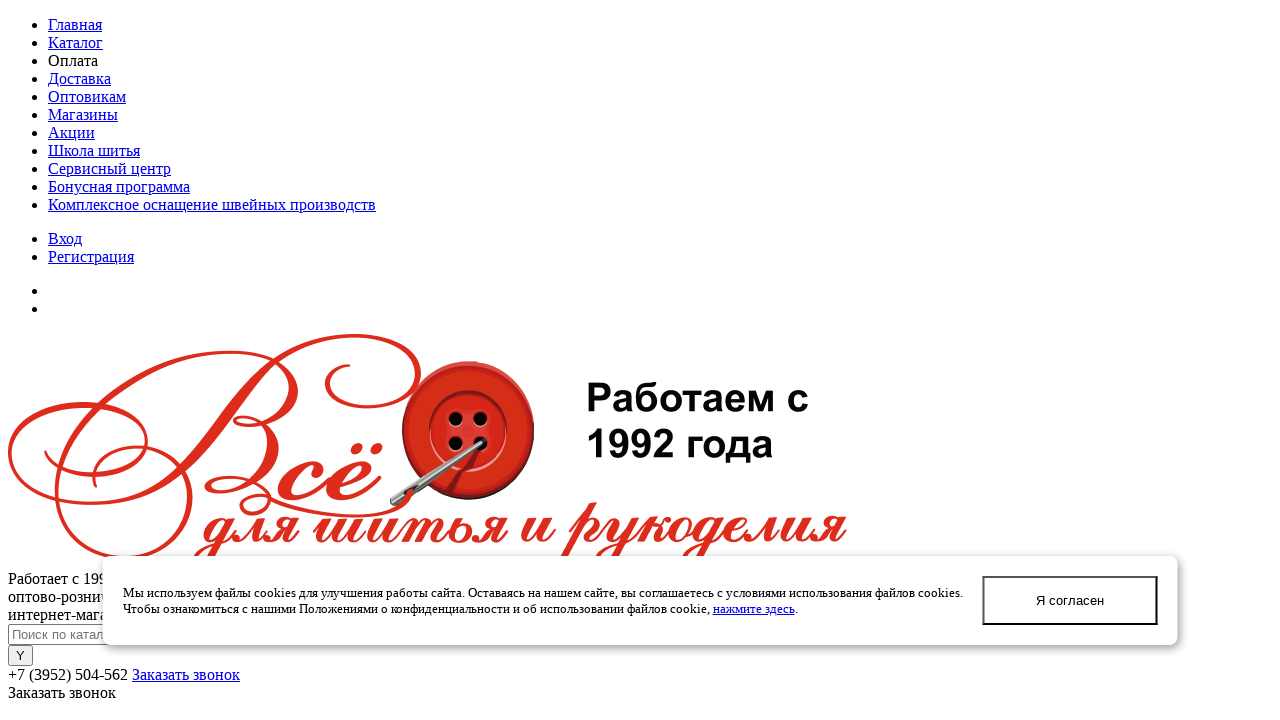

Waited for page to respond after clicking 'Оплата'
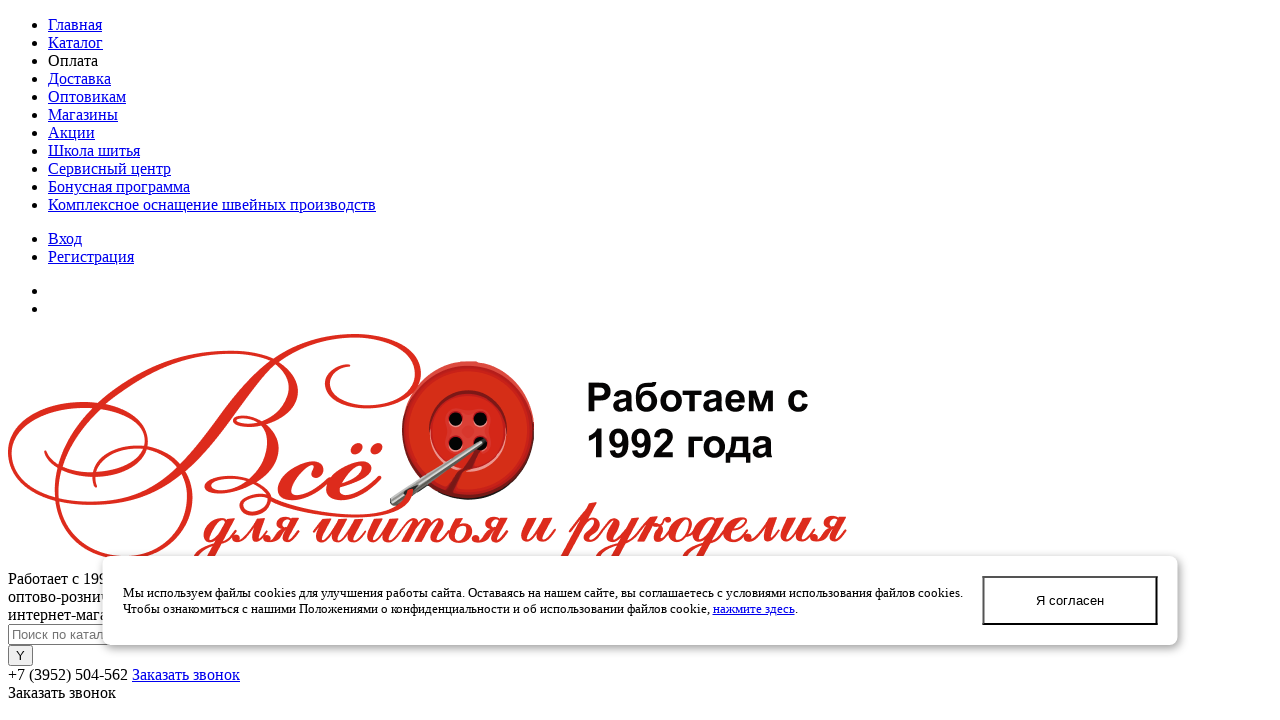

Clicked on menu item 'Доставка' at (80, 78) on //div[@class='subTableColumn']//*[text()='Доставка']
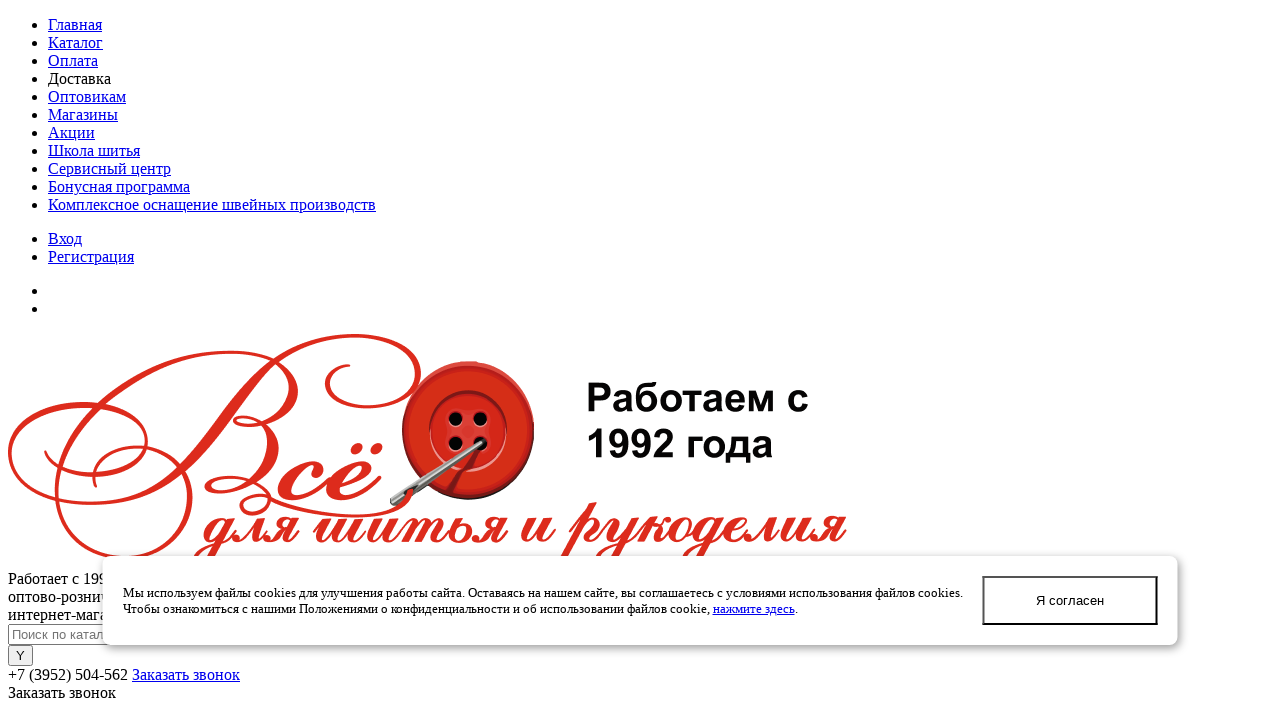

Waited for page to respond after clicking 'Доставка'
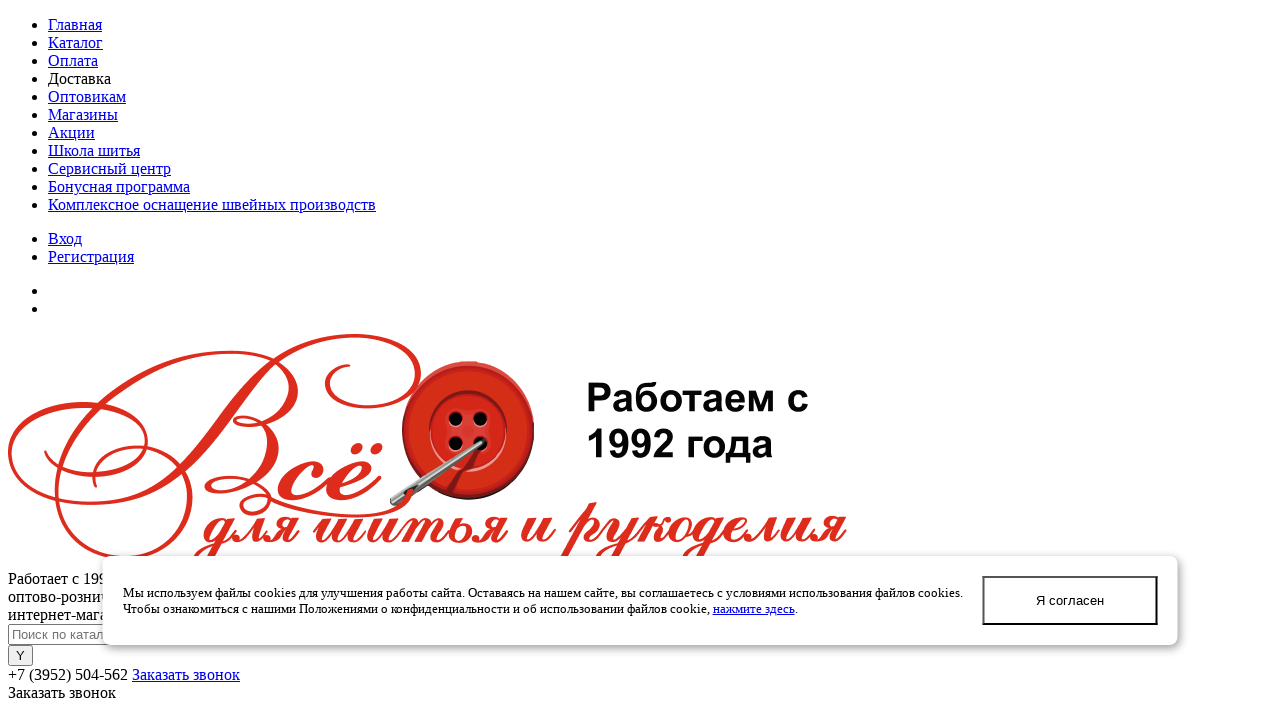

Clicked on menu item 'Оптовикам' at (87, 96) on //div[@class='subTableColumn']//*[text()='Оптовикам']
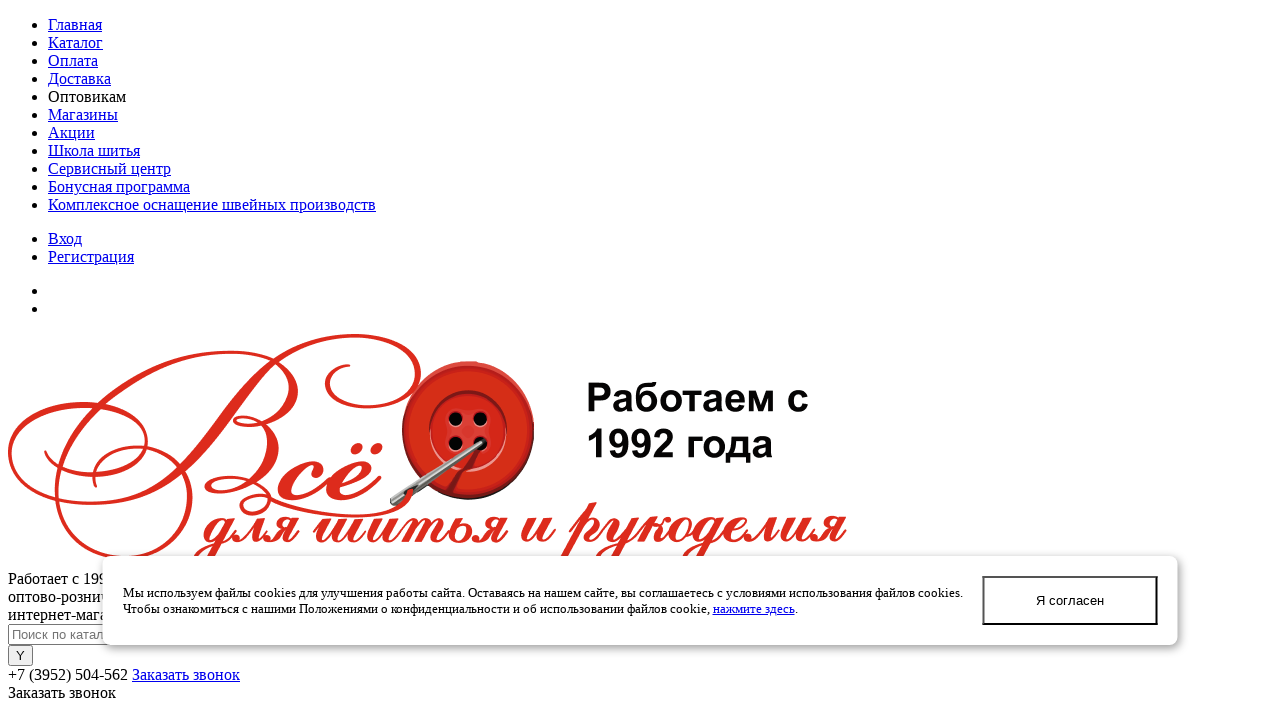

Waited for page to respond after clicking 'Оптовикам'
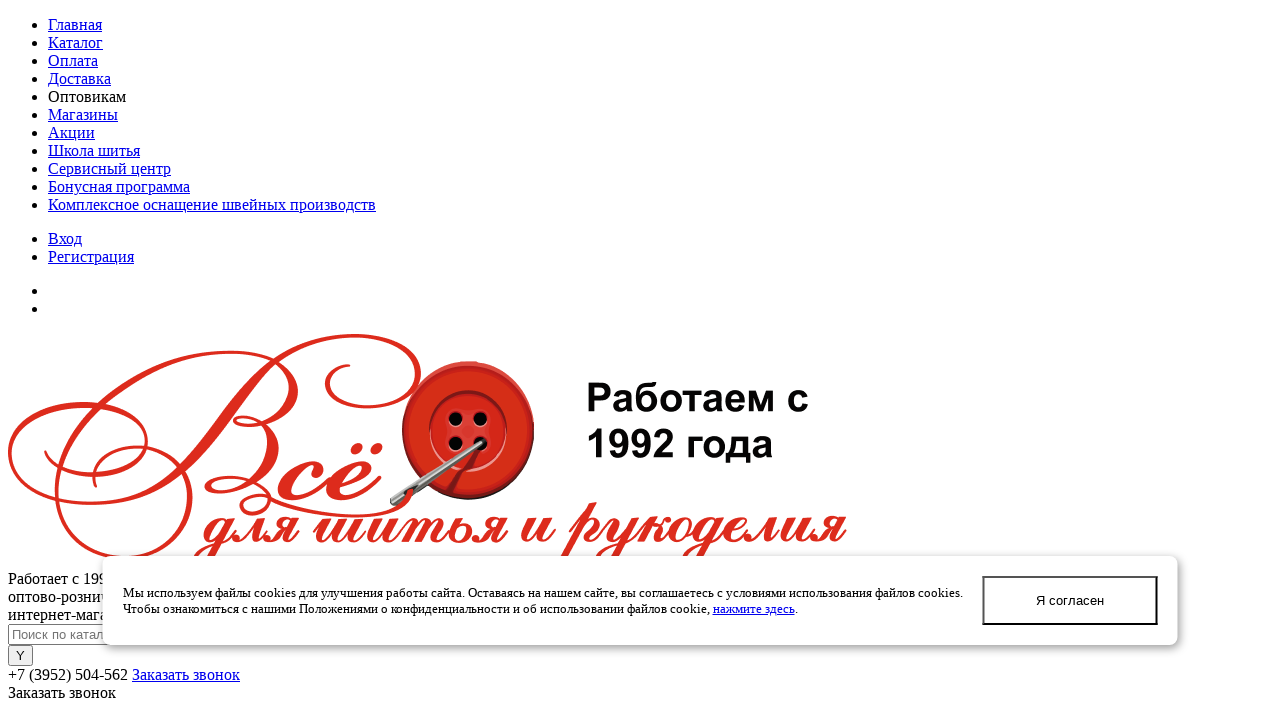

Clicked on menu item 'Магазины' at (83, 114) on //div[@class='subTableColumn']//*[text()='Магазины']
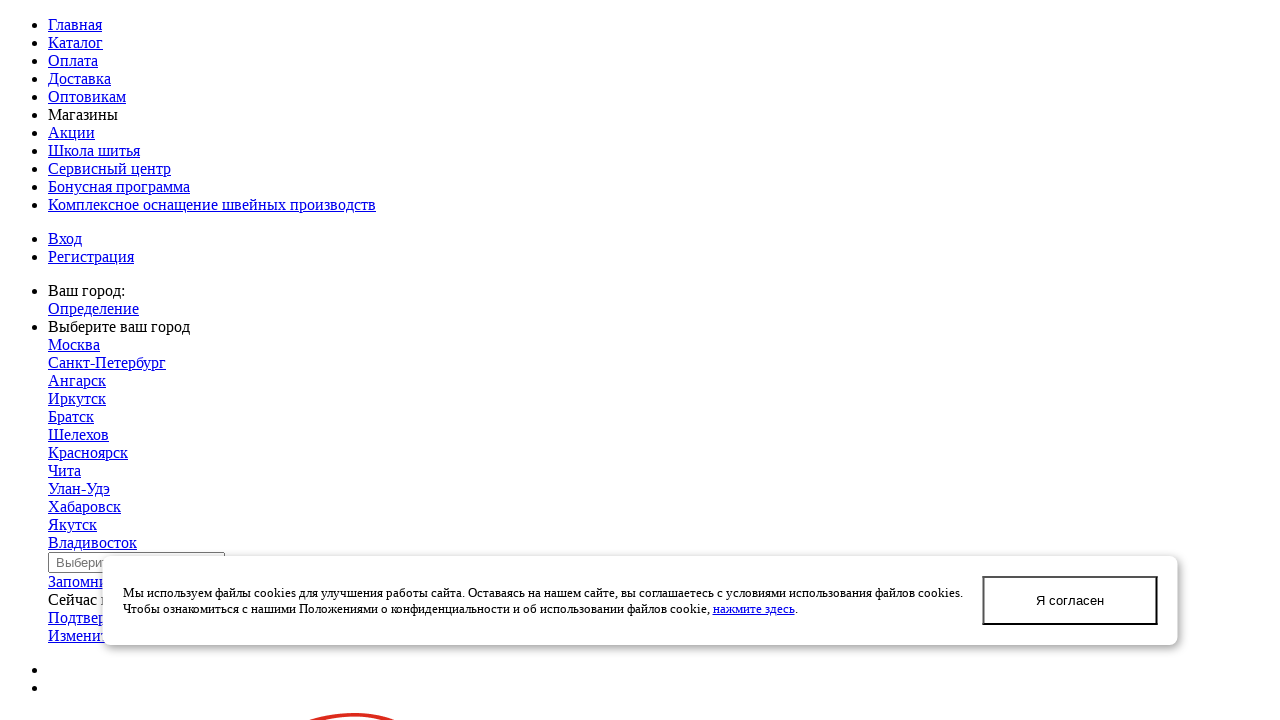

Waited for page to respond after clicking 'Магазины'
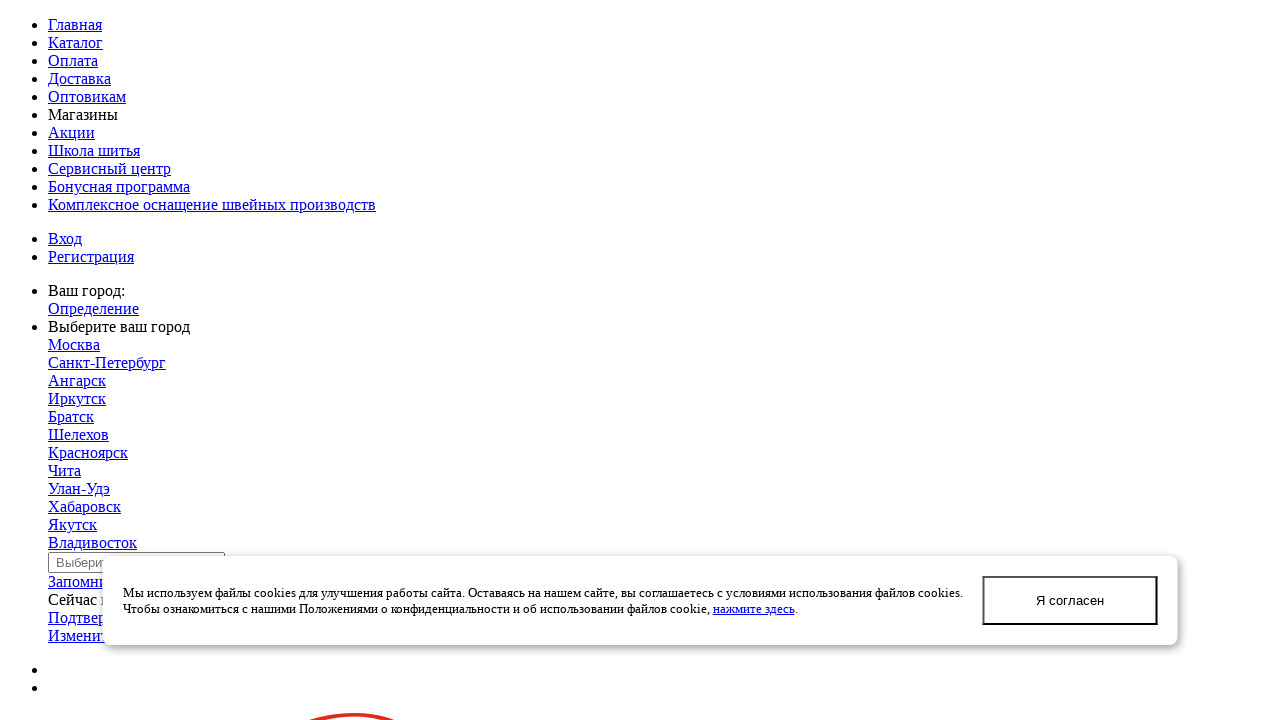

Clicked on menu item 'Акции' at (72, 132) on //div[@class='subTableColumn']//*[text()='Акции']
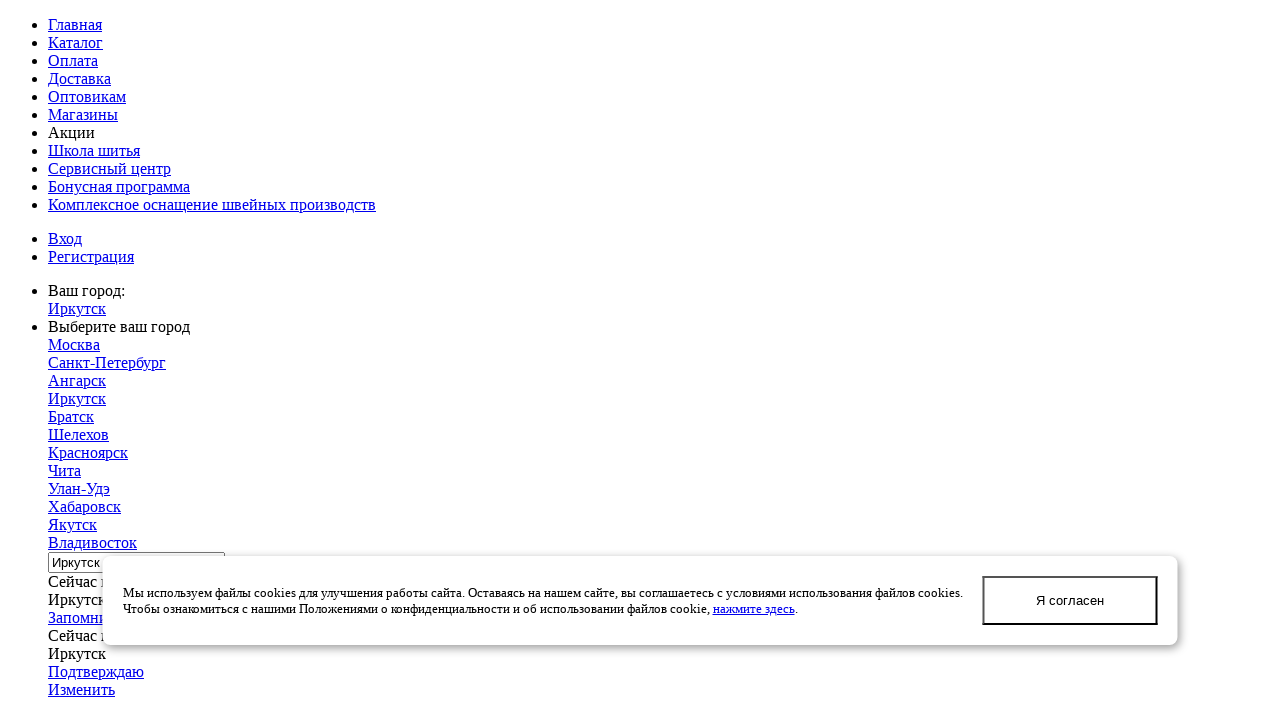

Waited for page to respond after clicking 'Акции'
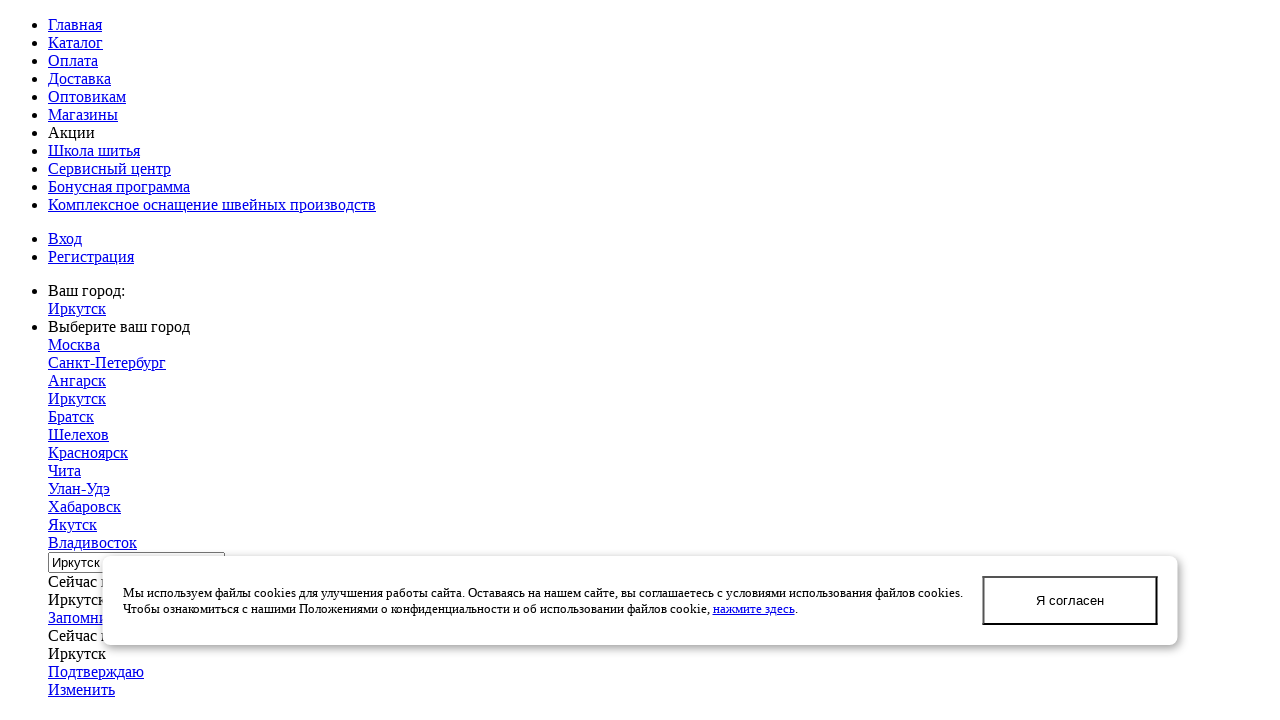

Clicked on menu item 'Школа шитья' at (94, 150) on //div[@class='subTableColumn']//*[text()='Школа шитья']
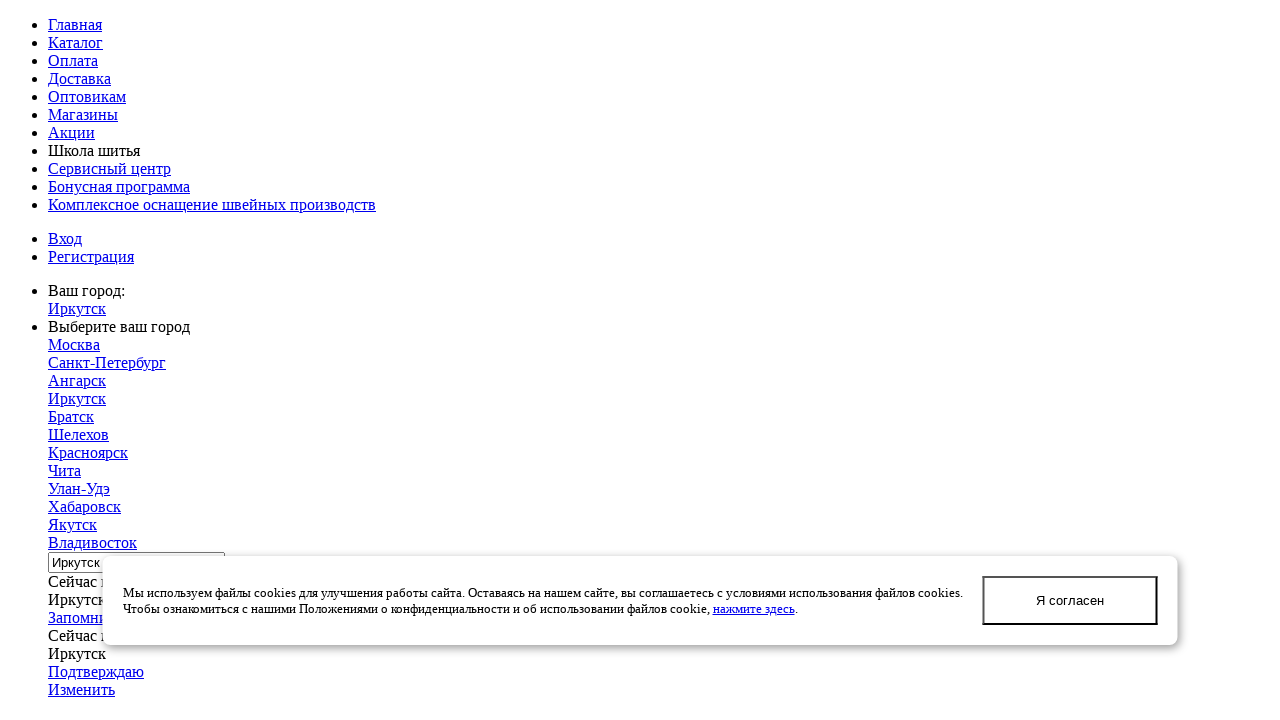

Waited for page to respond after clicking 'Школа шитья'
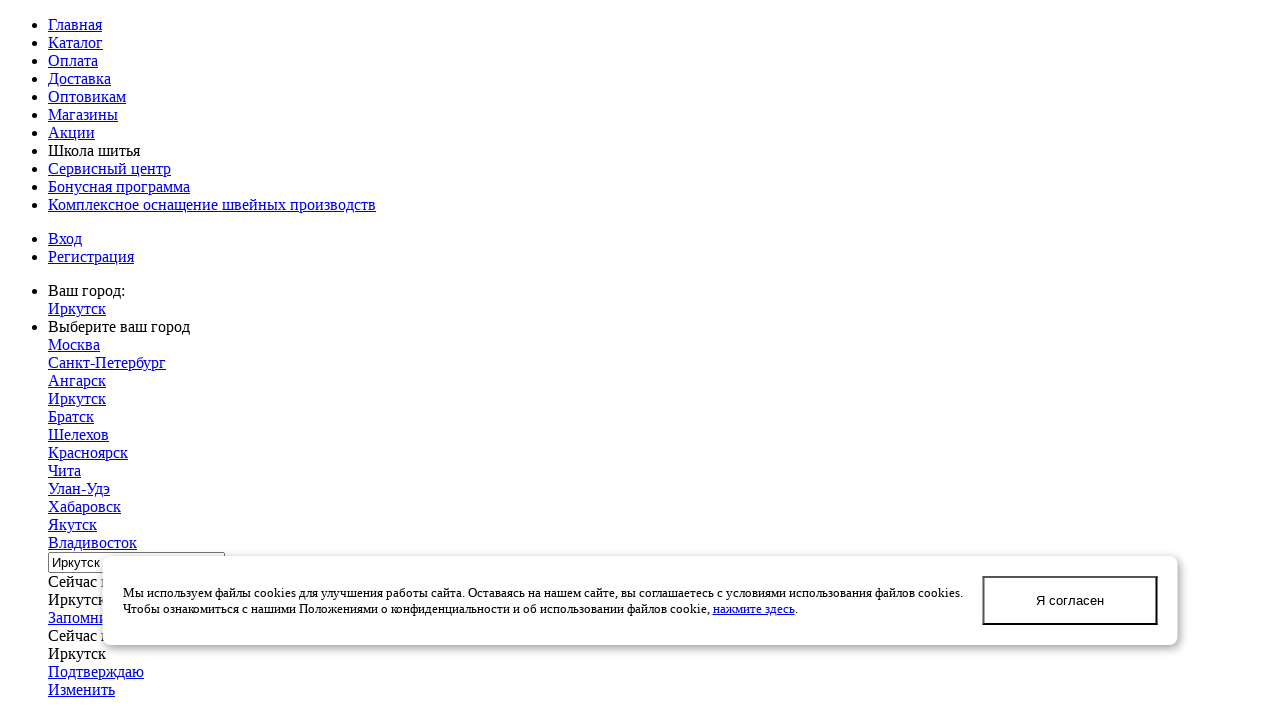

Clicked on menu item 'Вход' at (65, 238) on //div[@class='subTableColumn']//*[text()='Вход']
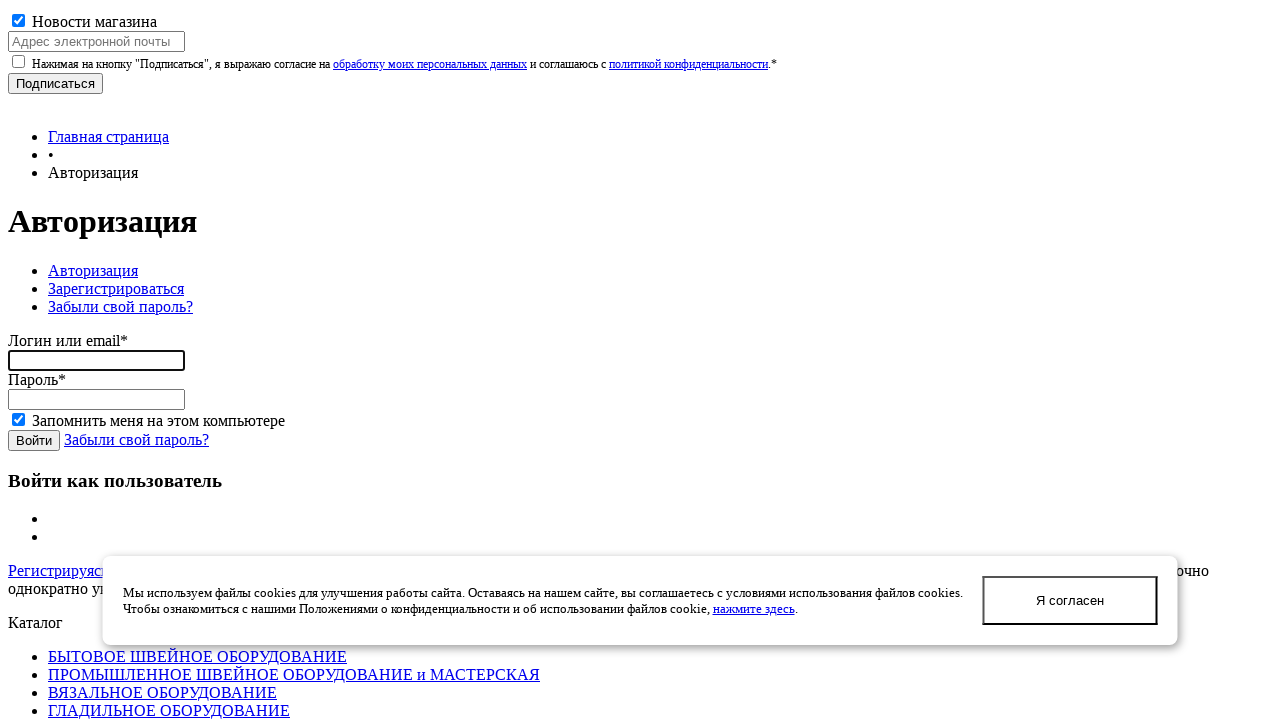

Waited for page to respond after clicking 'Вход'
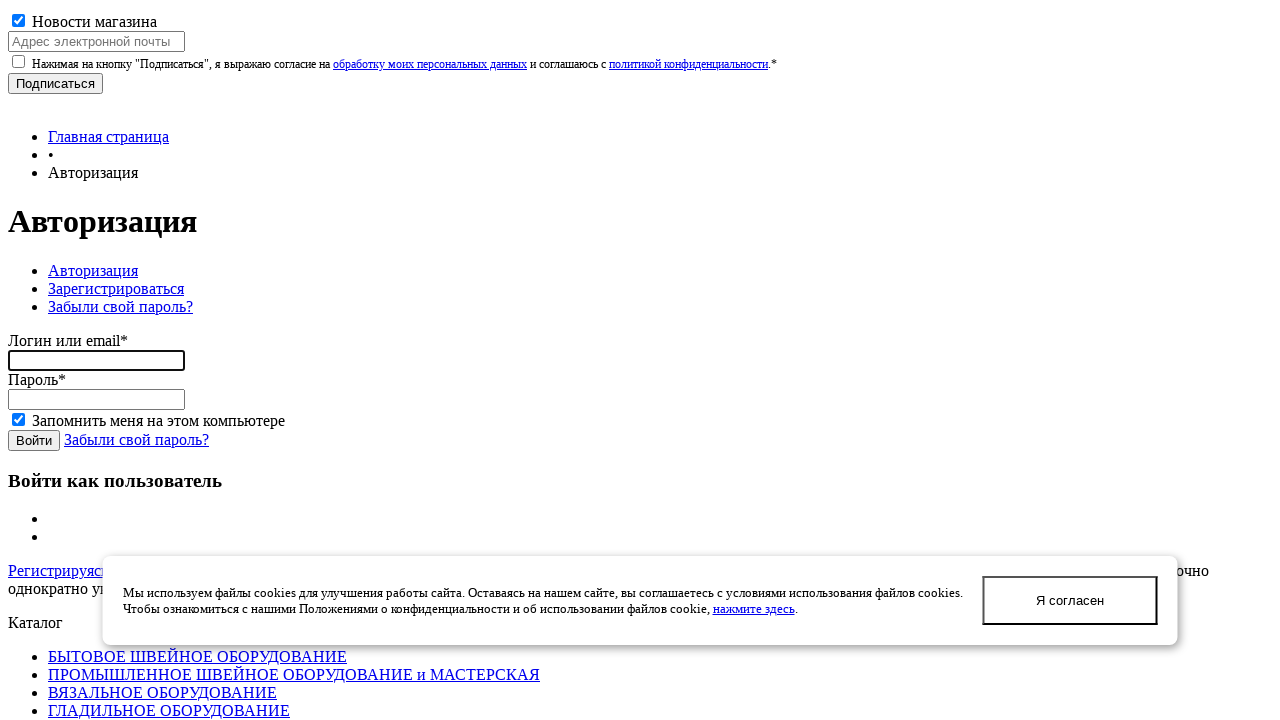

Clicked on menu item 'Регистрация' at (91, 256) on //div[@class='subTableColumn']//*[text()='Регистрация']
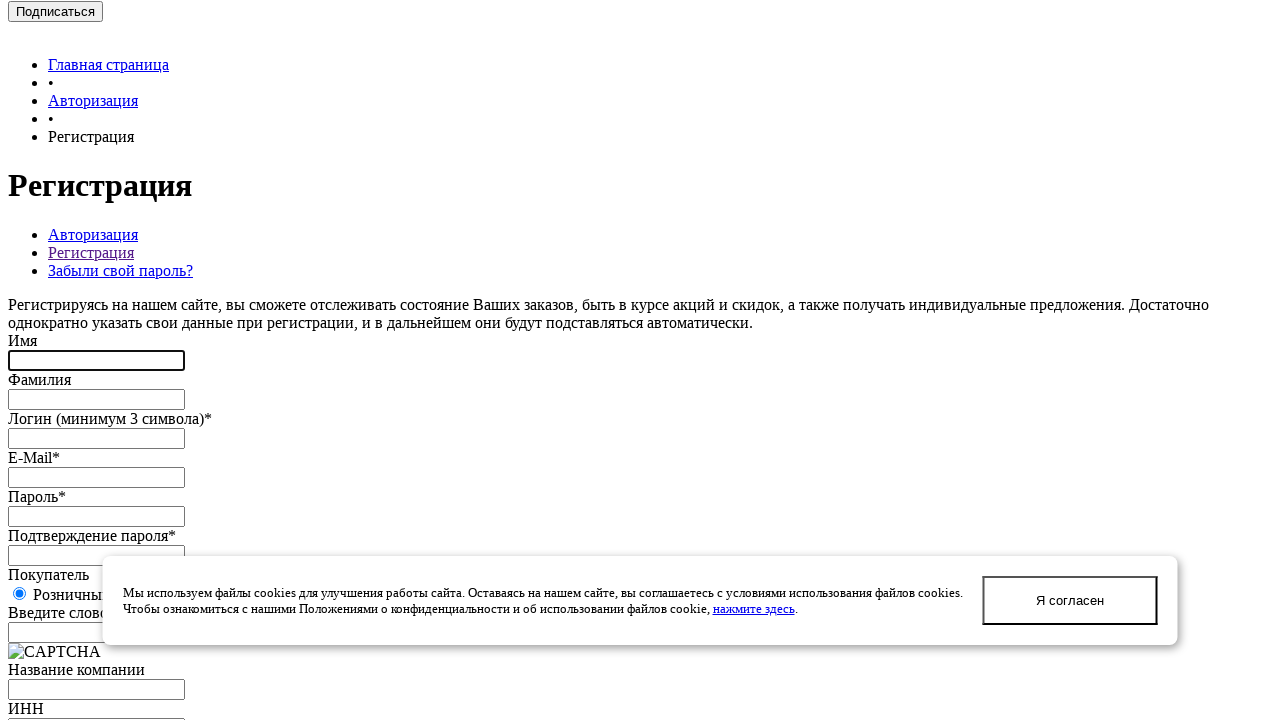

Waited for page to respond after clicking 'Регистрация'
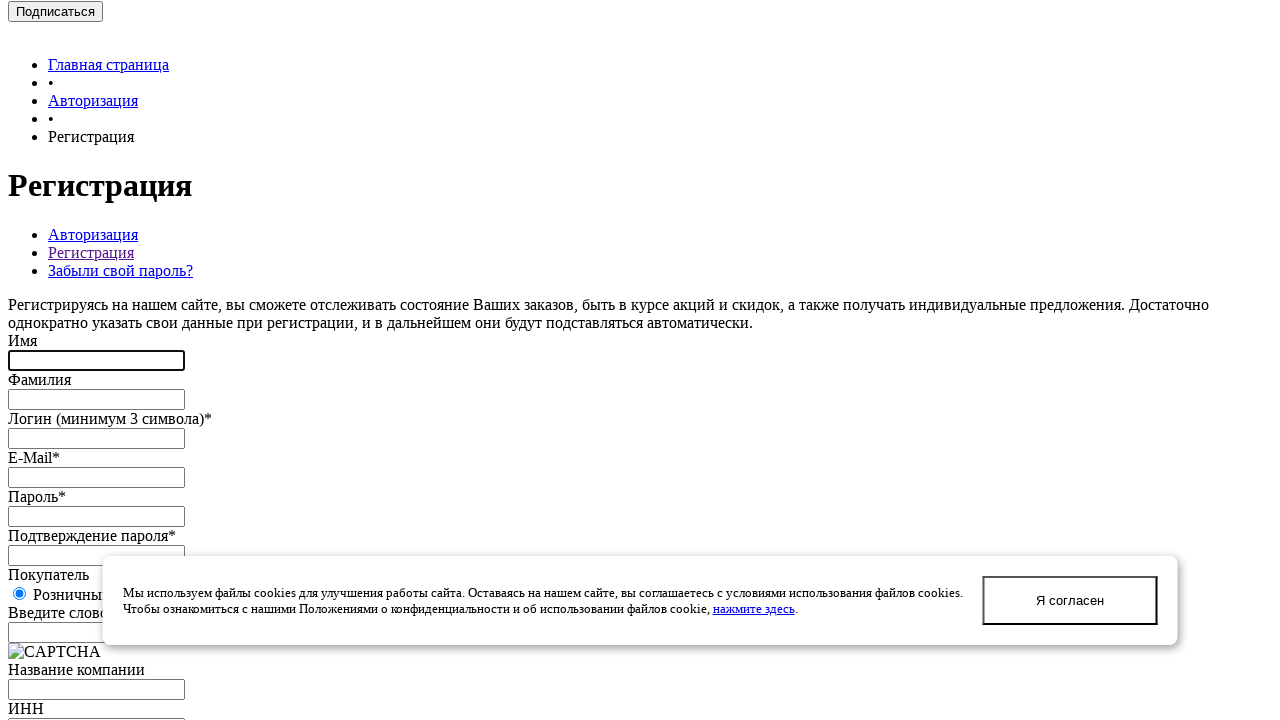

Failed to click on menu item 'Казань' - element not found or not clickable on //div[@class='subTableColumn']//*[text()='Казань']
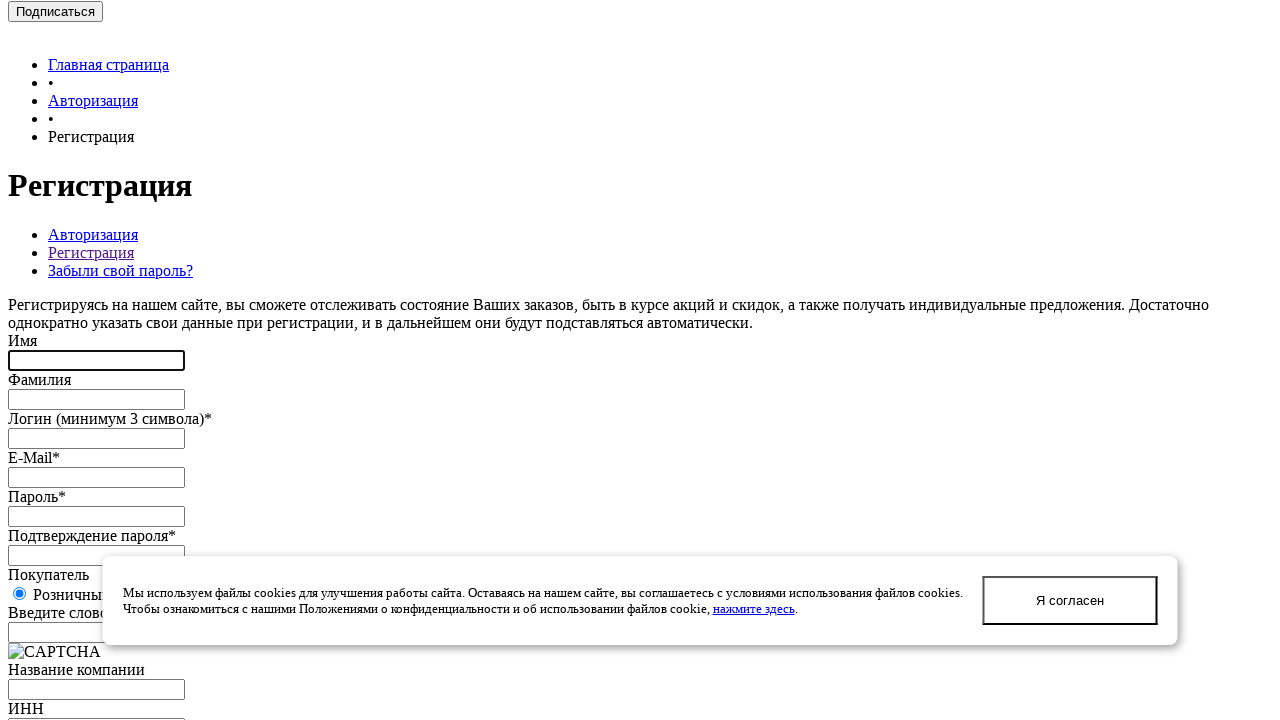

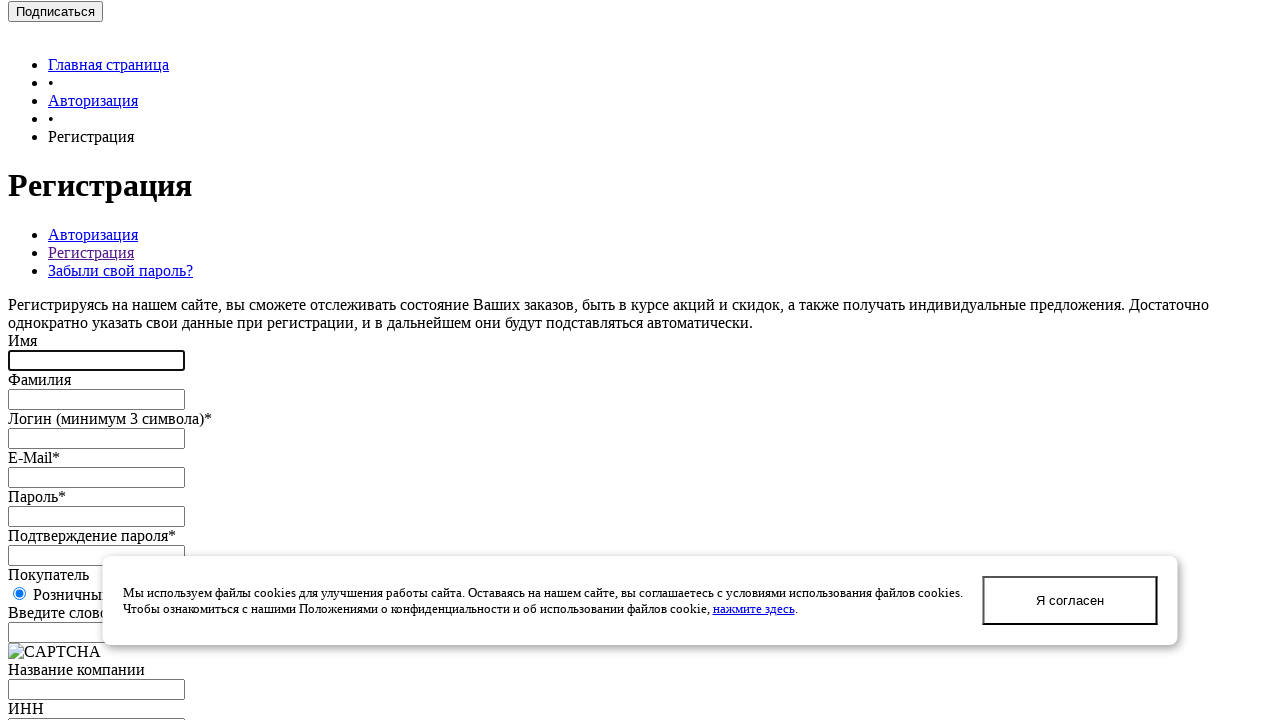